Tests drag and drop functionality by dragging element A to element B's position

Starting URL: https://the-internet.herokuapp.com/drag_and_drop

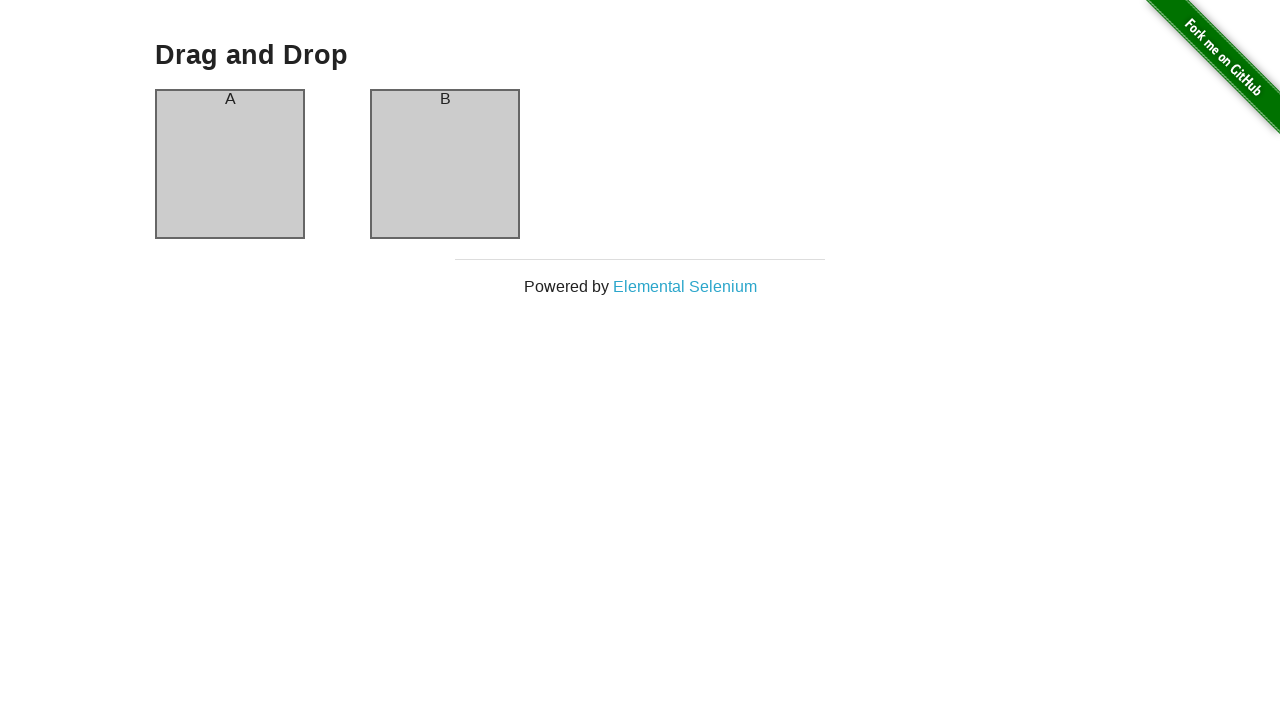

Located element A for drag and drop
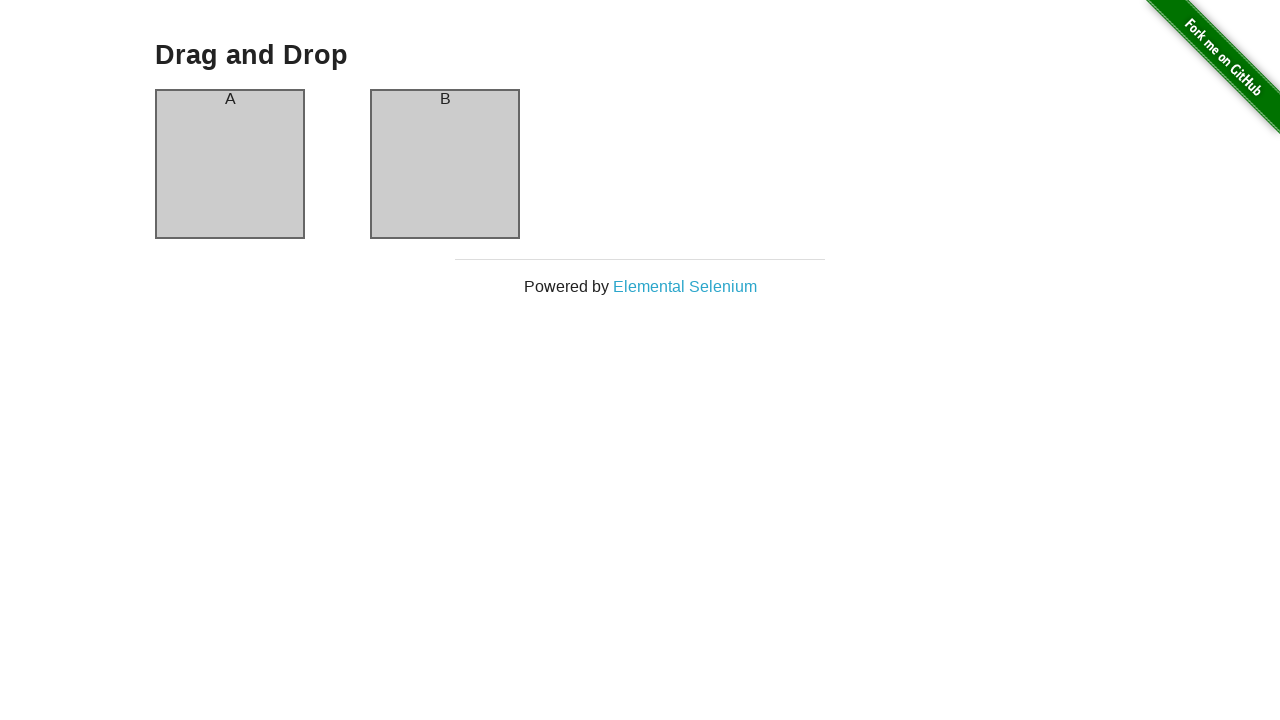

Located element B (drop target)
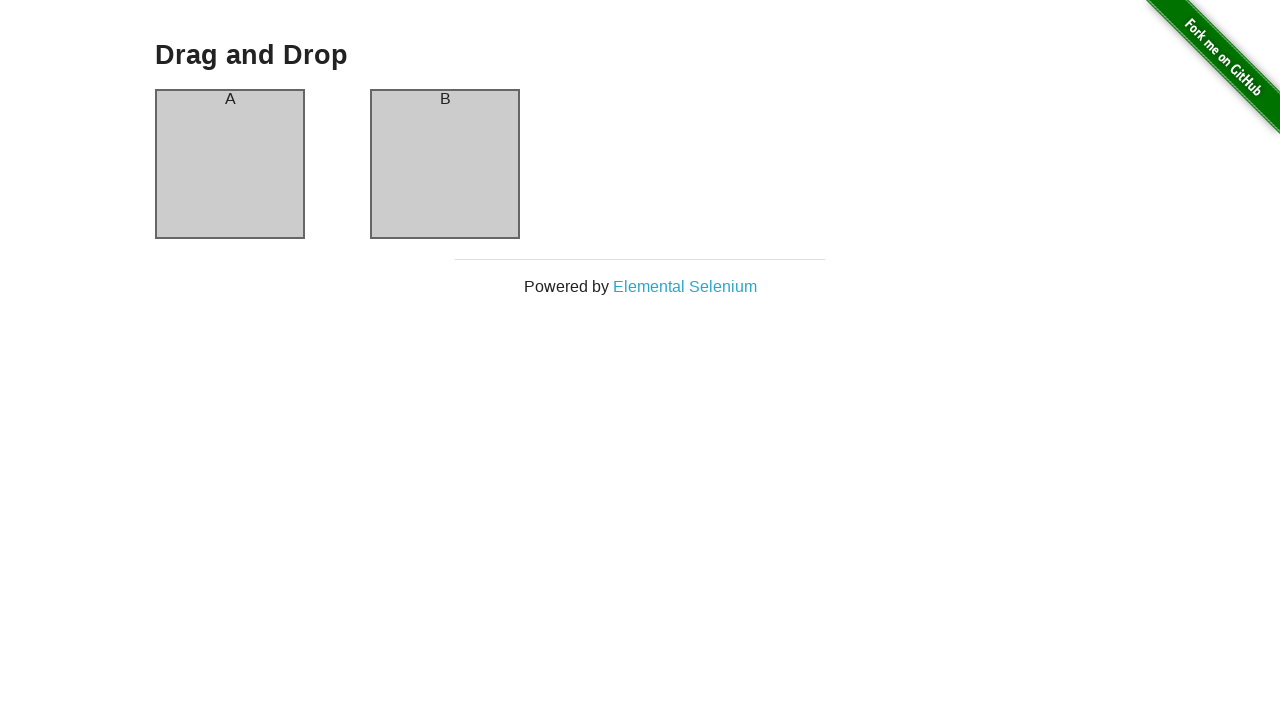

Dragged element A to element B's position at (445, 164)
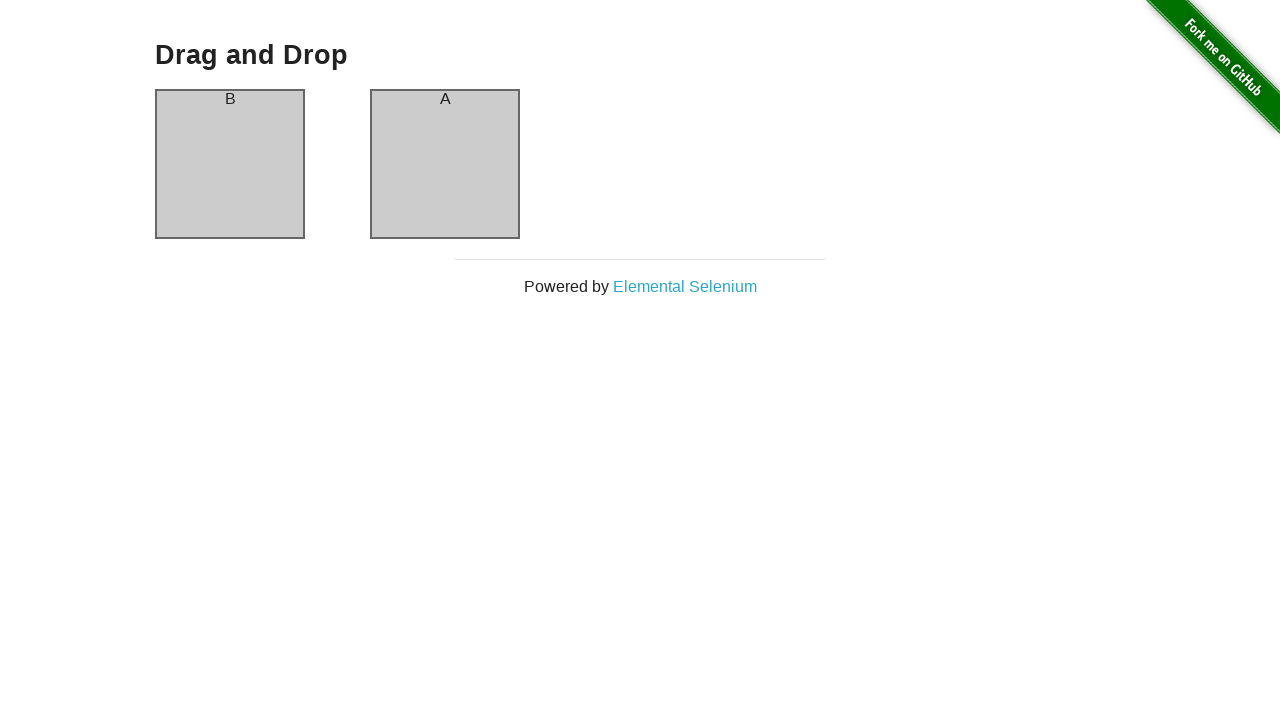

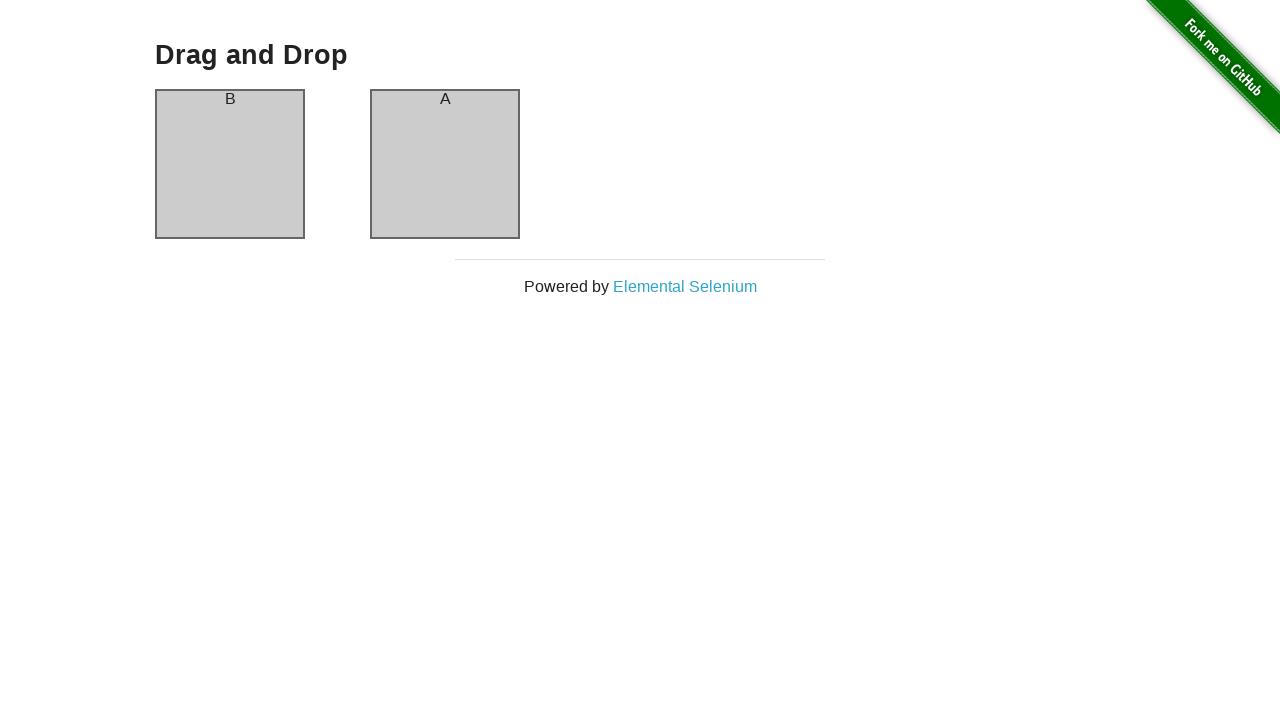